Tests confirm alert handling by triggering an OK/Cancel alert and dismissing it

Starting URL: https://demo.automationtesting.in/Alerts.html

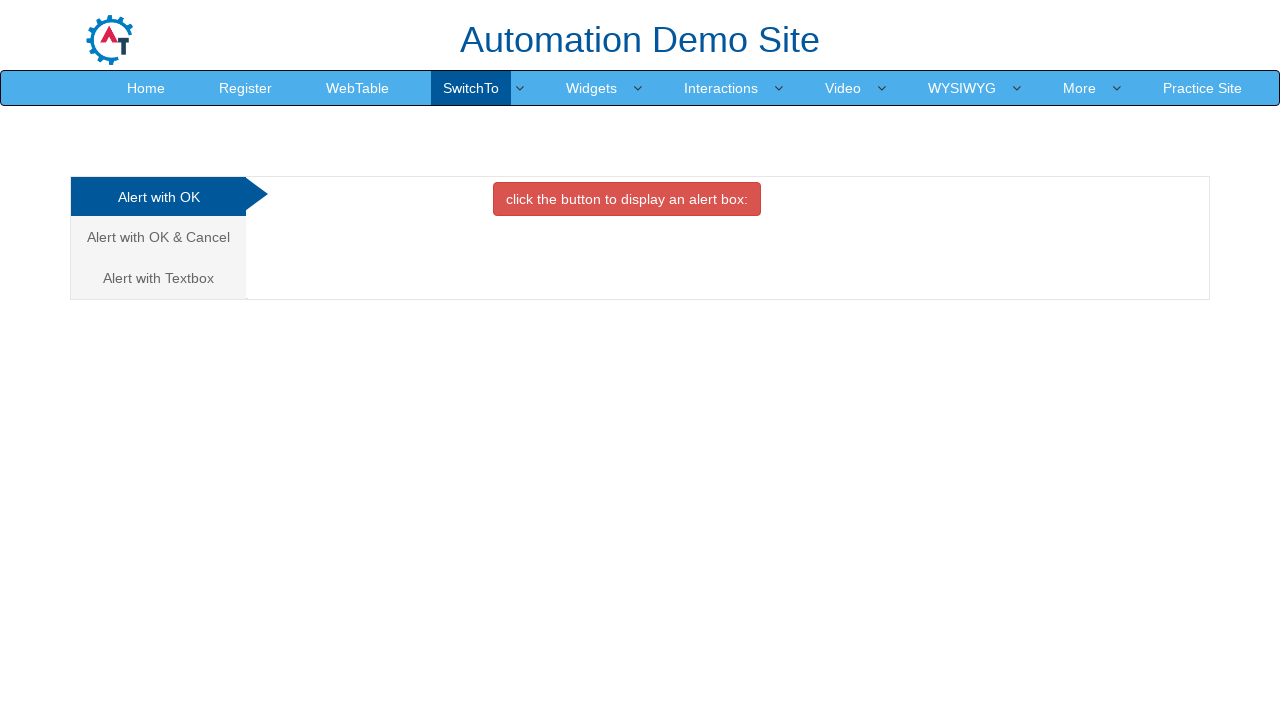

Clicked on 'Alert with OK & Cancel' tab at (158, 237) on xpath=//a[text()='Alert with OK & Cancel ']
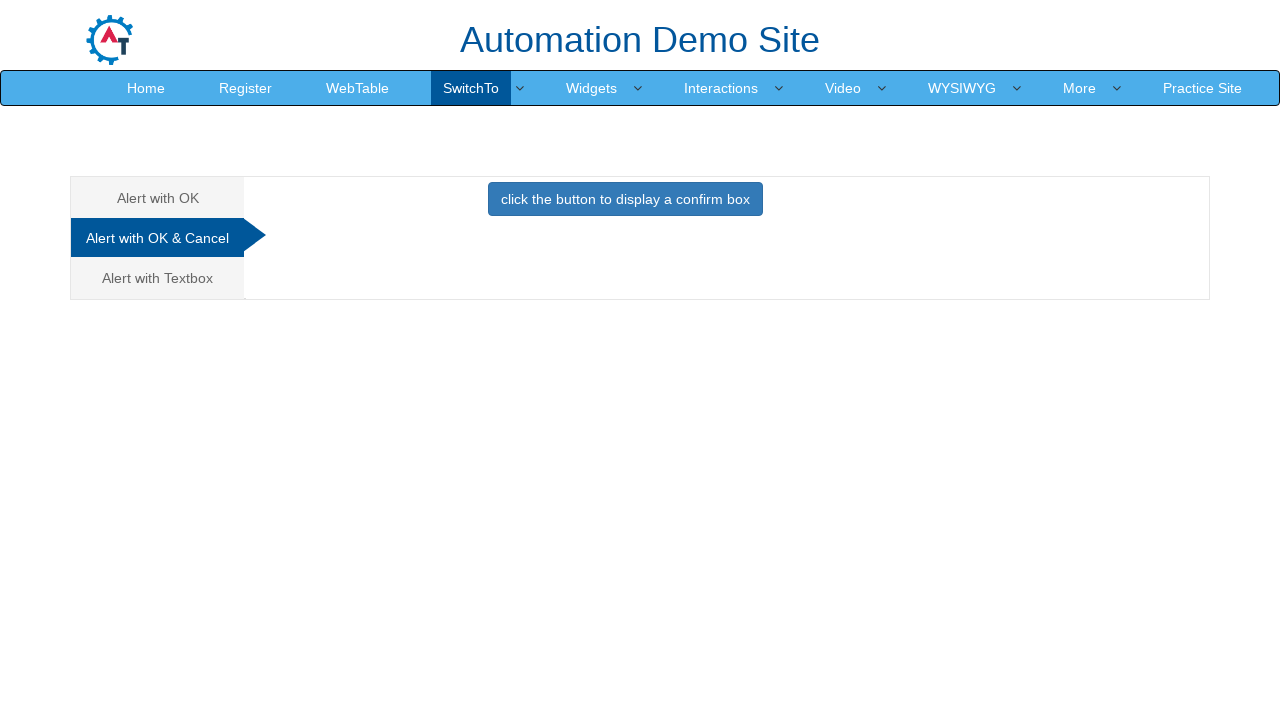

Set up dialog handler to dismiss alerts
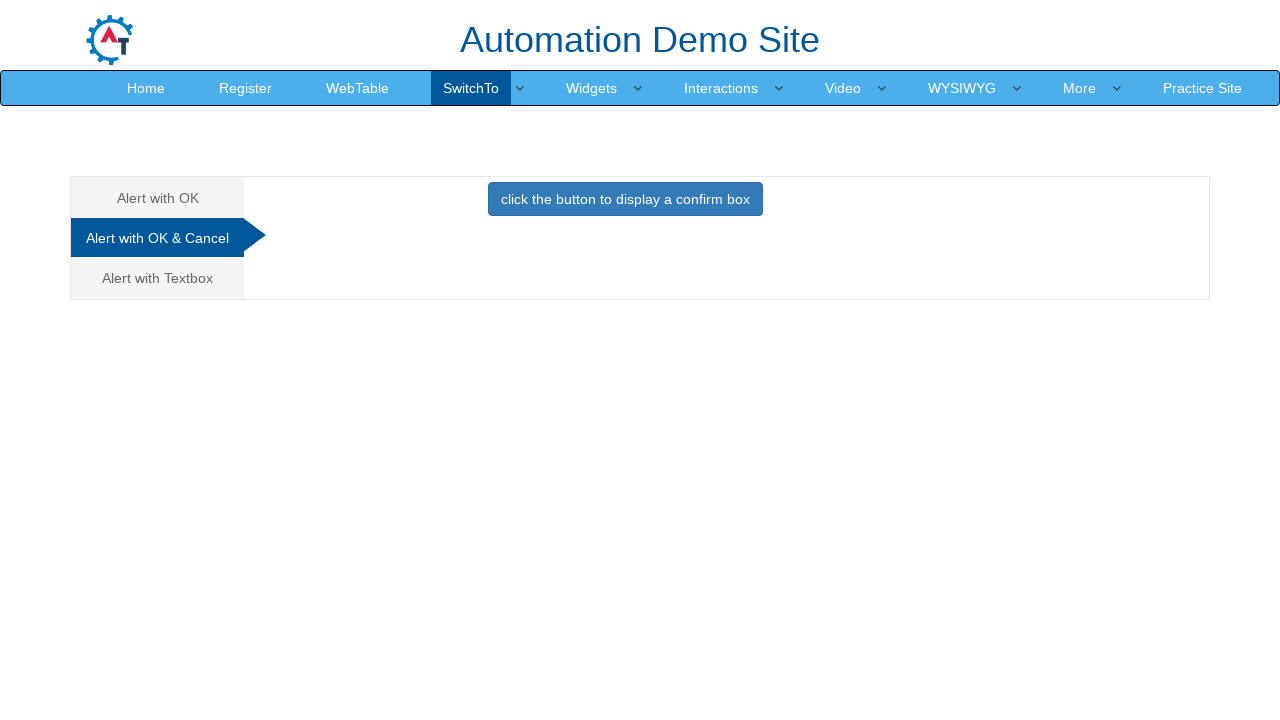

Clicked button to trigger confirm alert at (625, 199) on xpath=//button[@class='btn btn-primary']
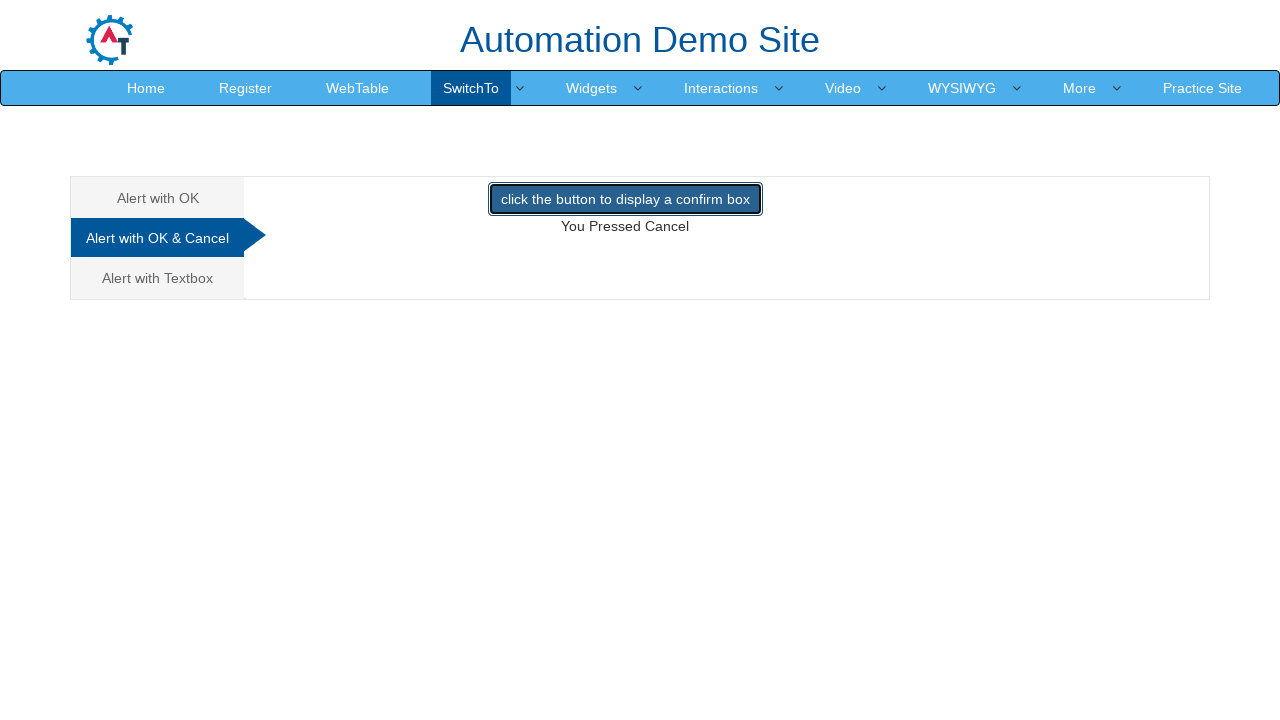

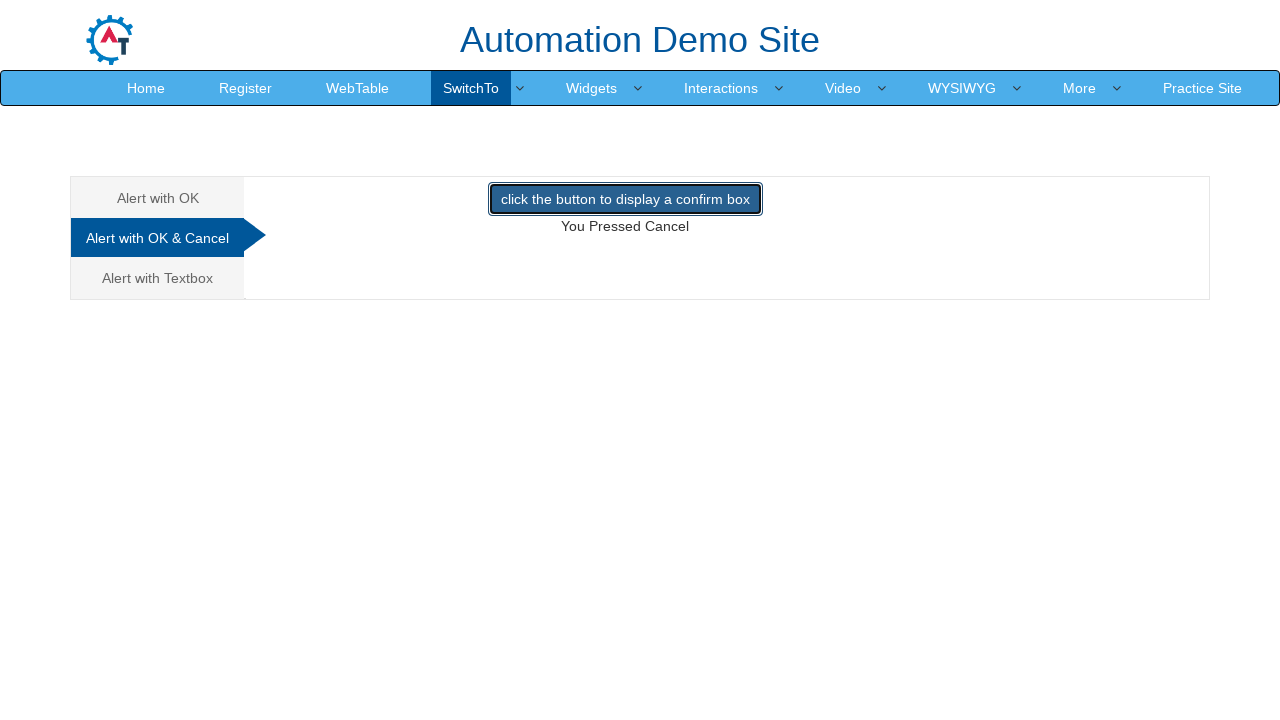